Tests dynamic control elements by enabling/disabling an input field and adding/removing/checking a checkbox

Starting URL: https://the-internet.herokuapp.com/dynamic_controls

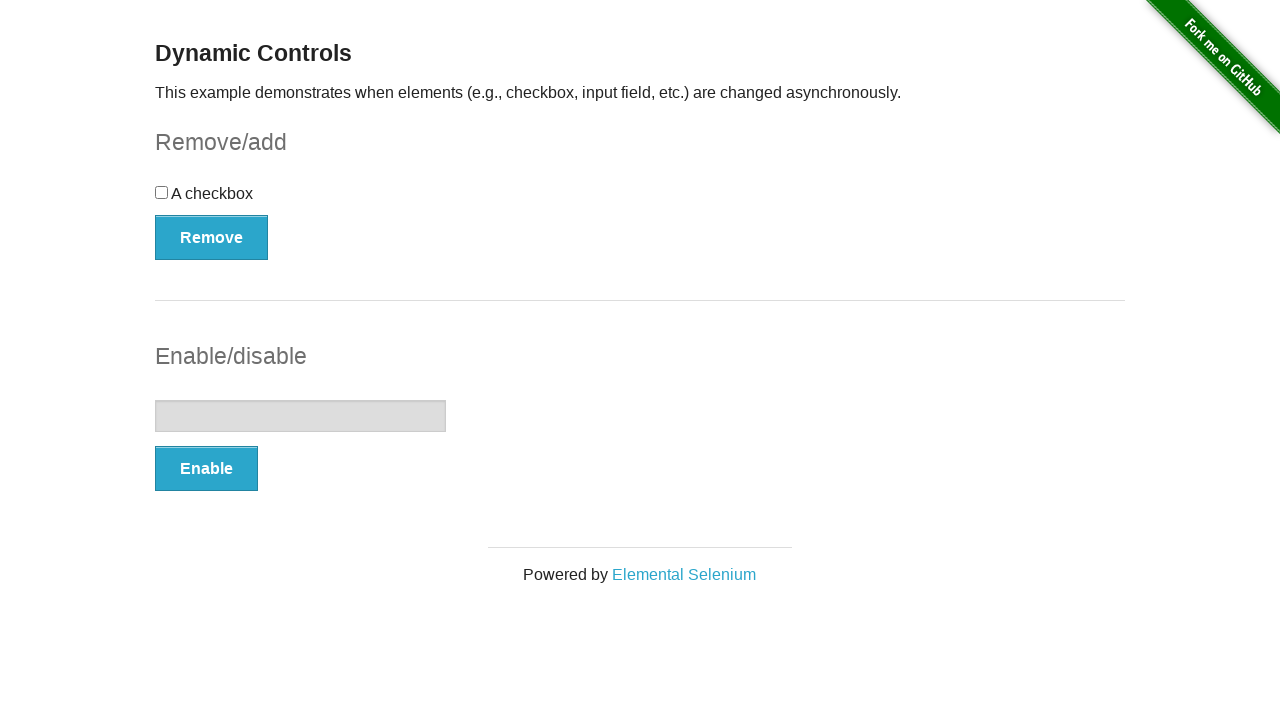

Clicked Enable button to enable the input field at (206, 469) on xpath=//*[@id="input-example"]/button
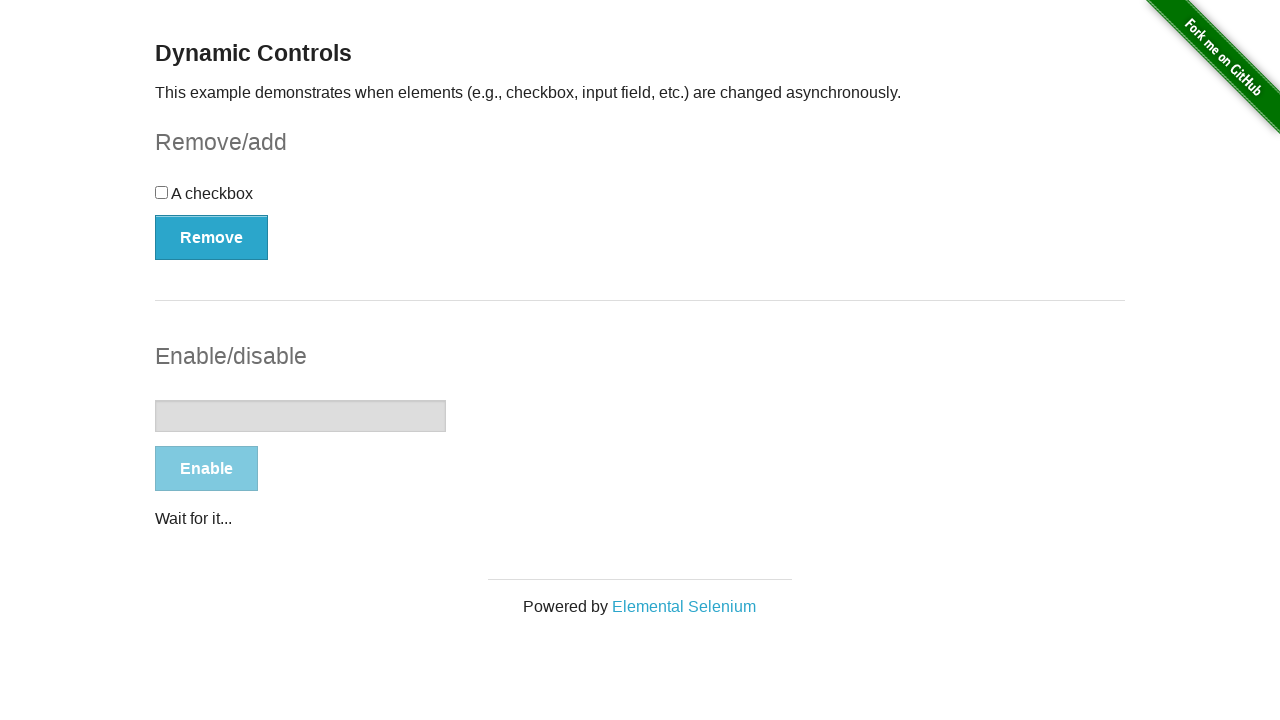

Waited for Enable/Disable button to be visible
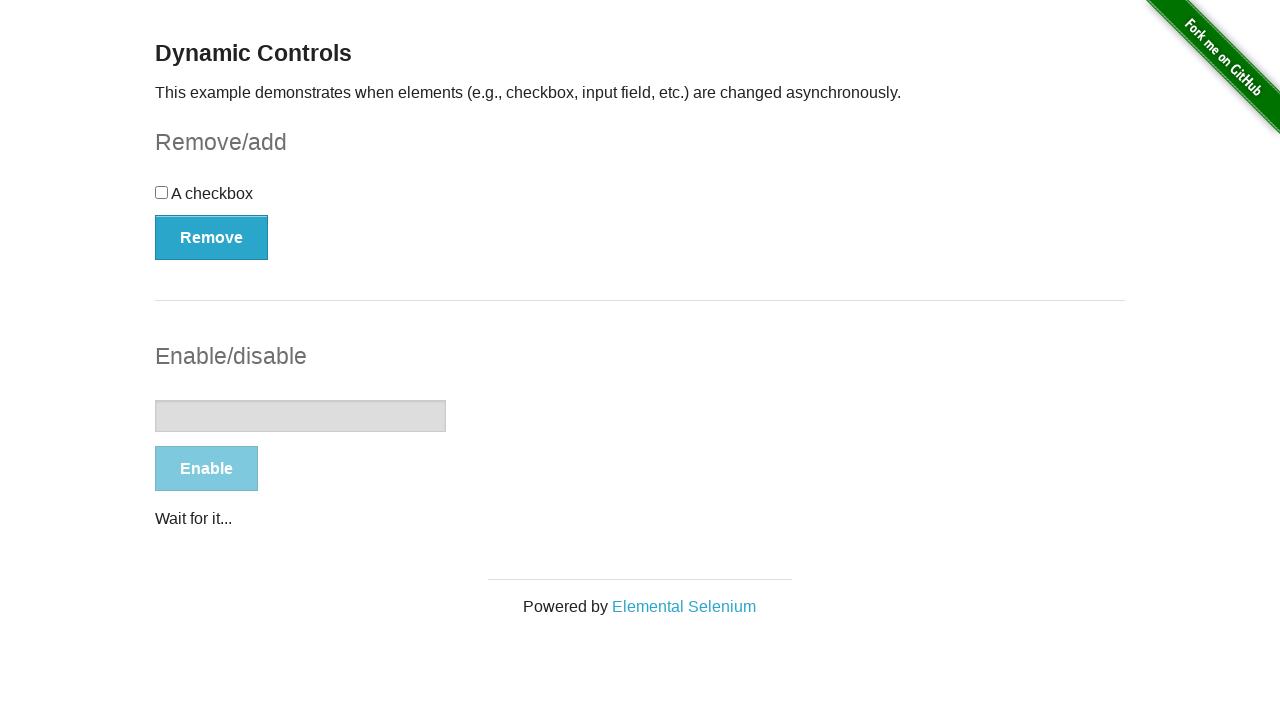

Clicked Disable button to disable the input field at (208, 469) on xpath=//*[@id="input-example"]/button
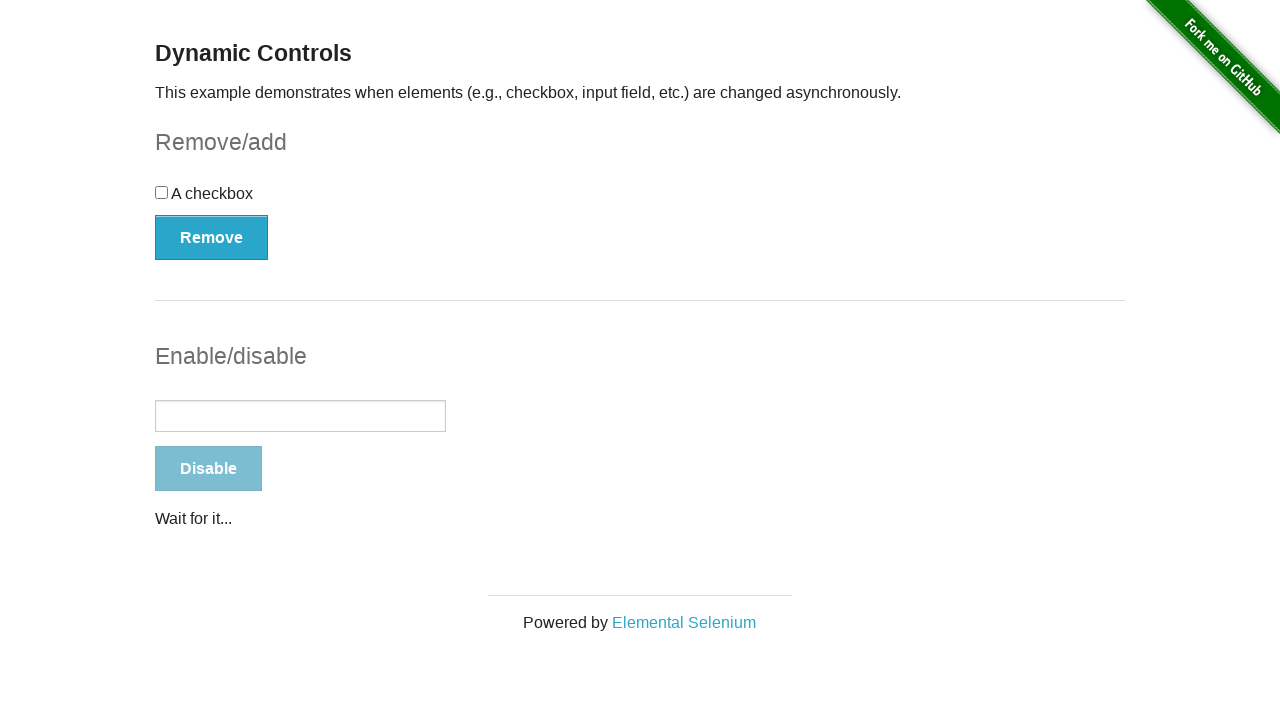

Clicked Remove button to remove the checkbox at (212, 237) on xpath=//*[@id="checkbox-example"]/button
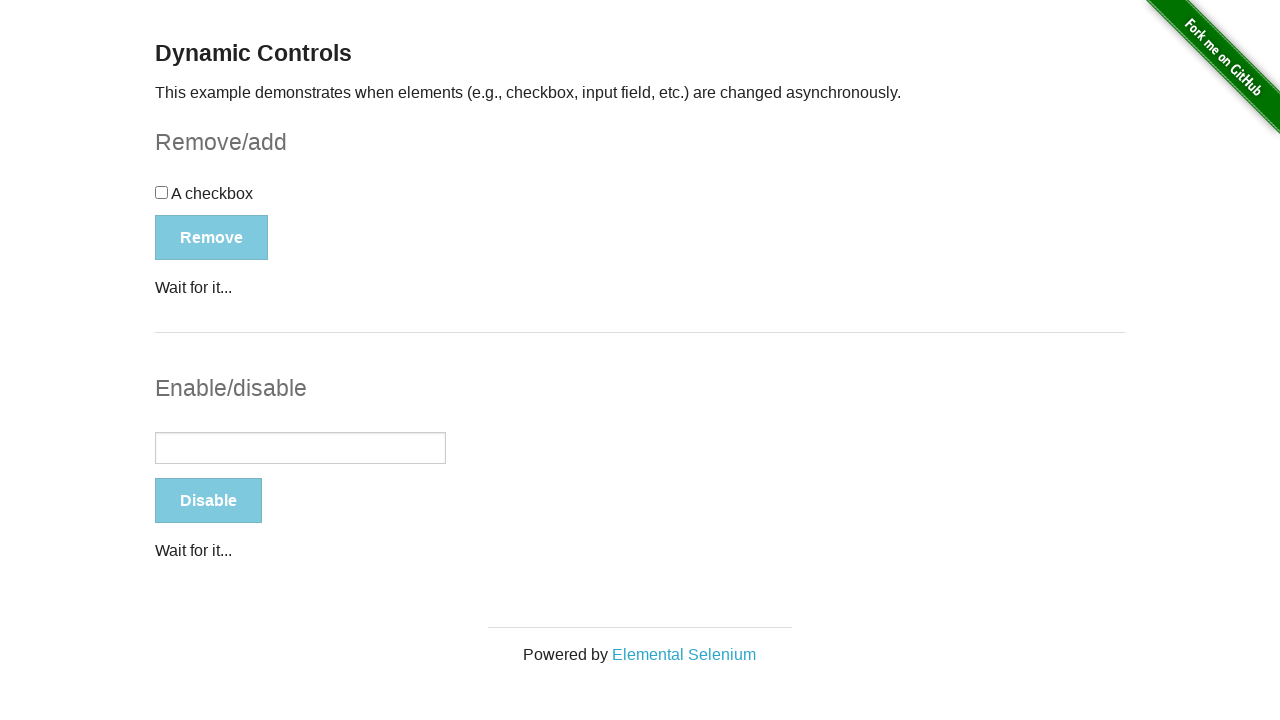

Waited for Remove/Add button to be visible
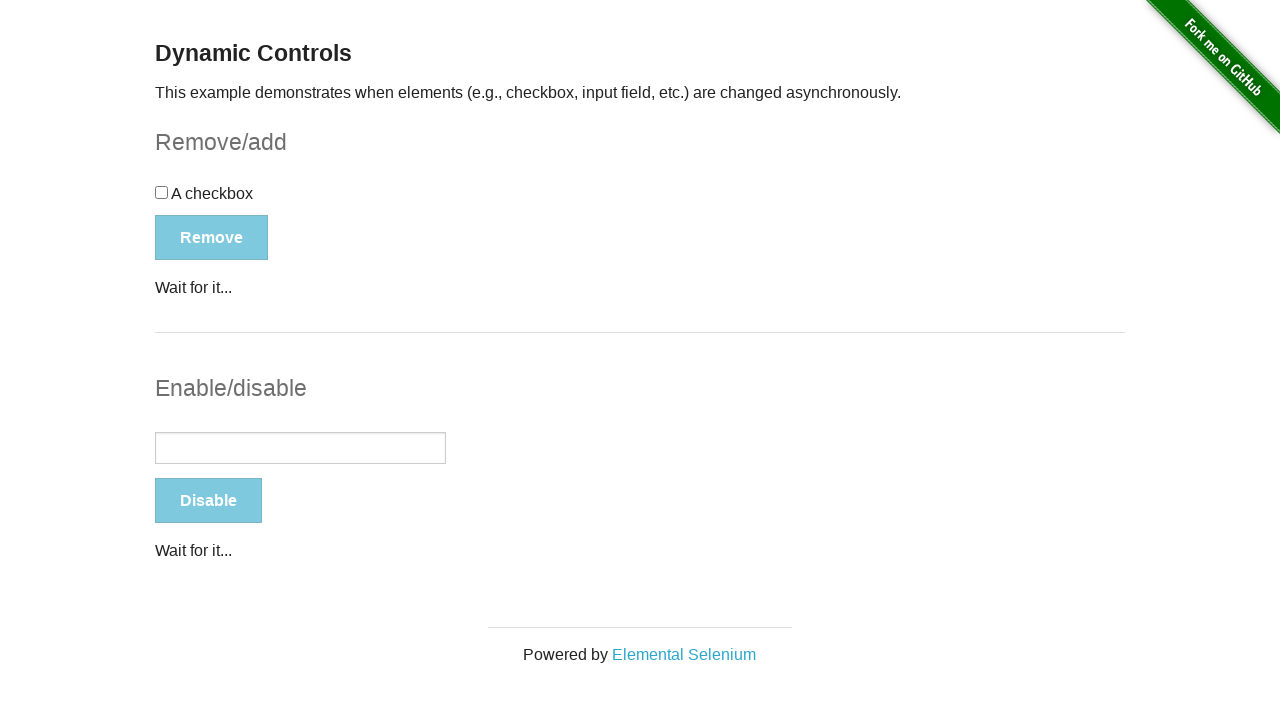

Clicked Add button to add the checkbox back at (196, 208) on xpath=//*[@id="checkbox-example"]/button
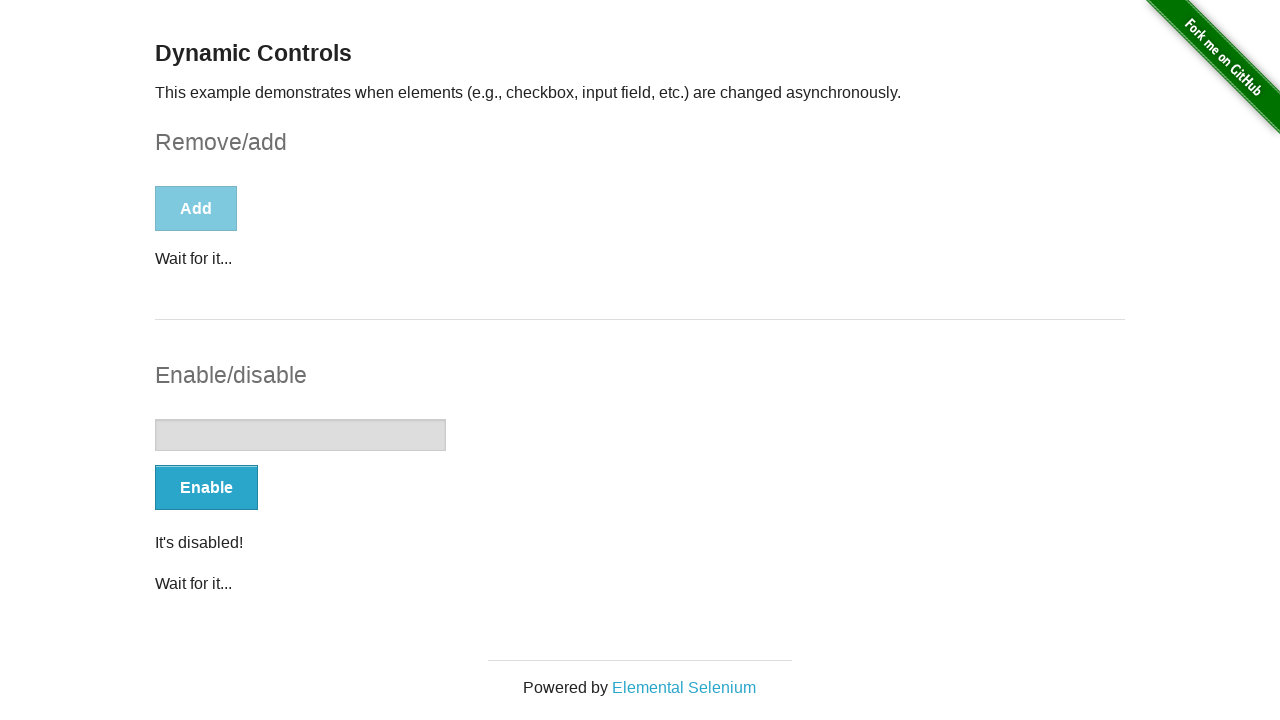

Waited for checkbox to be visible
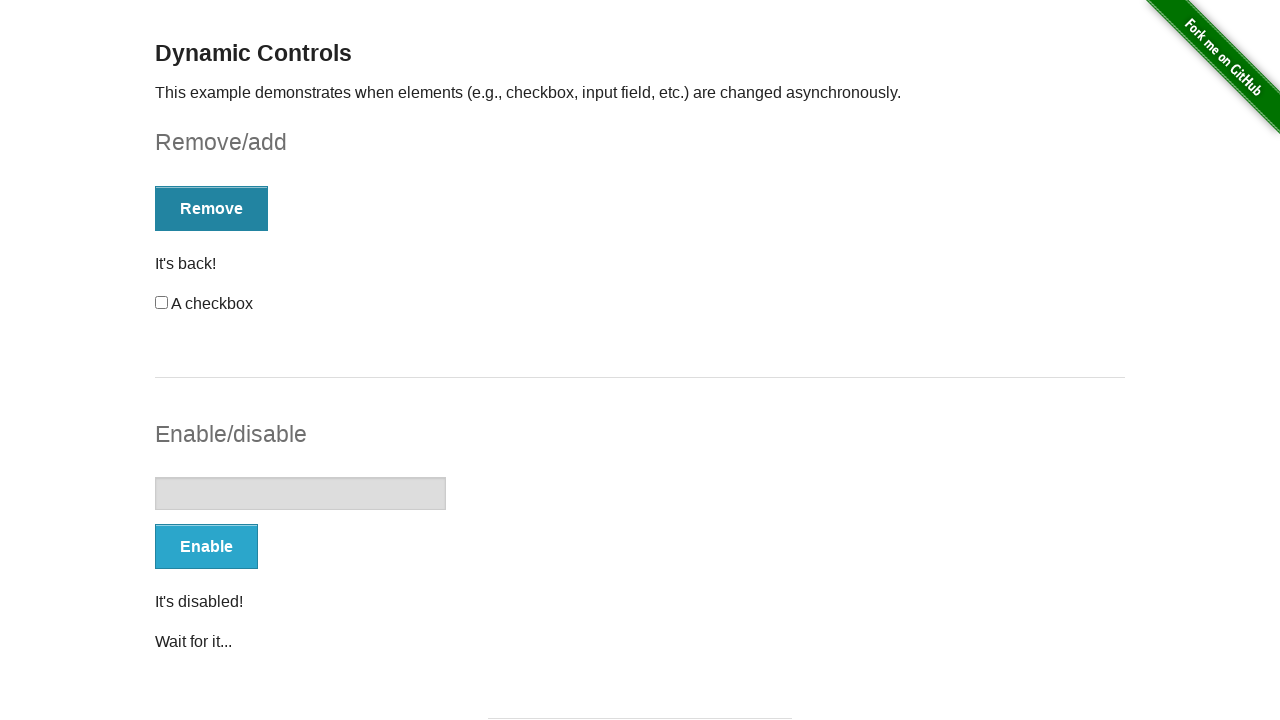

Clicked checkbox to check it at (162, 303) on xpath=//*[@id="checkbox"]
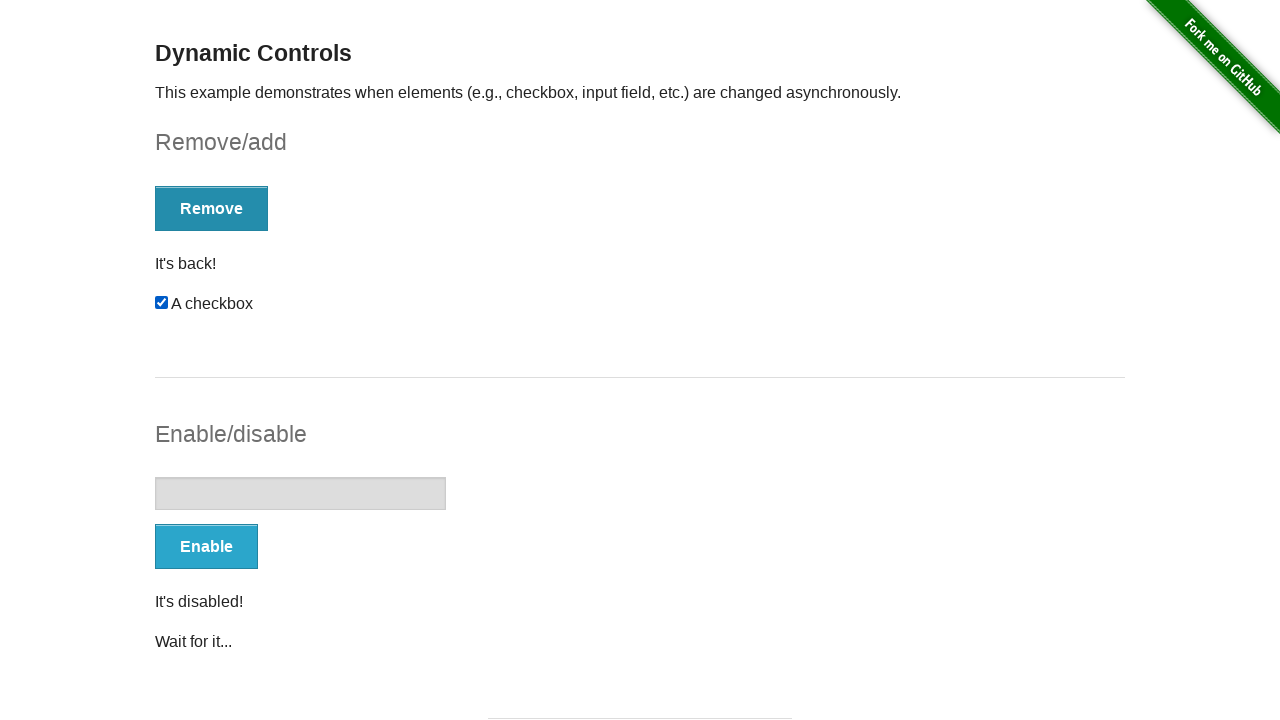

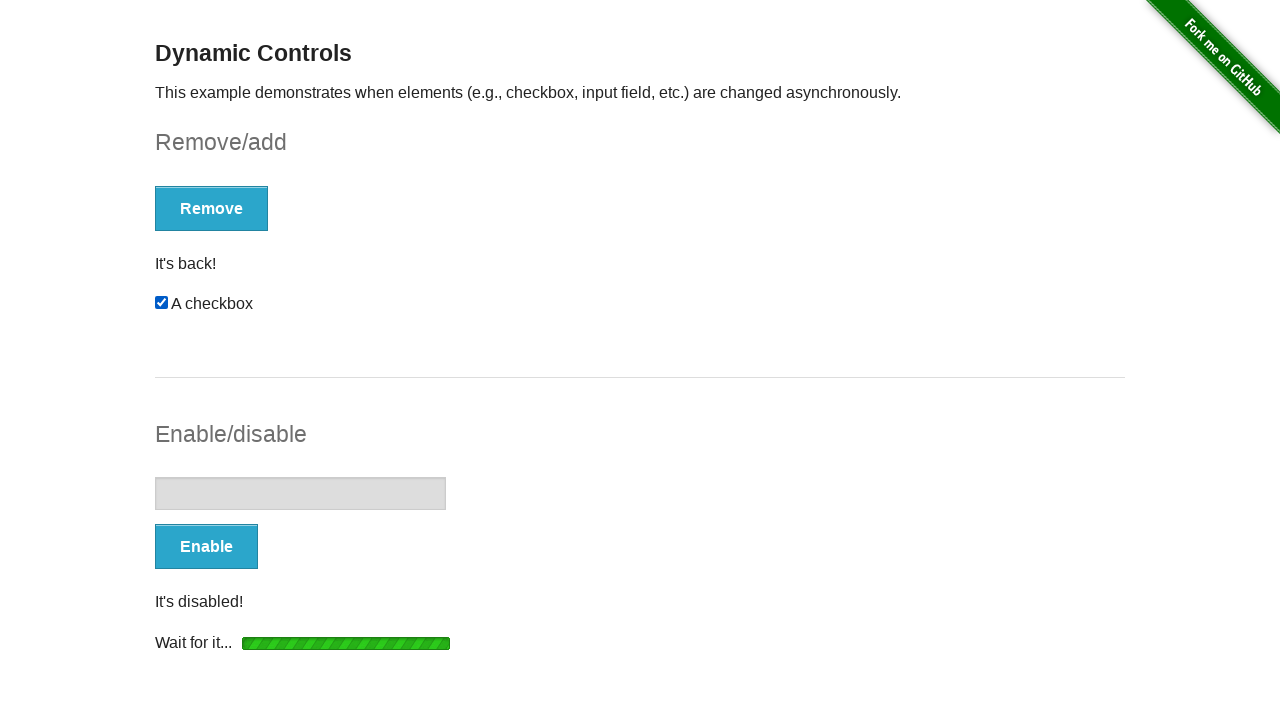